Tests unchecking the second checkbox on the checkboxes page by clicking the Checkboxes link, verifying the second checkbox is initially checked, then unchecking it and verifying the state change.

Starting URL: https://the-internet.herokuapp.com/

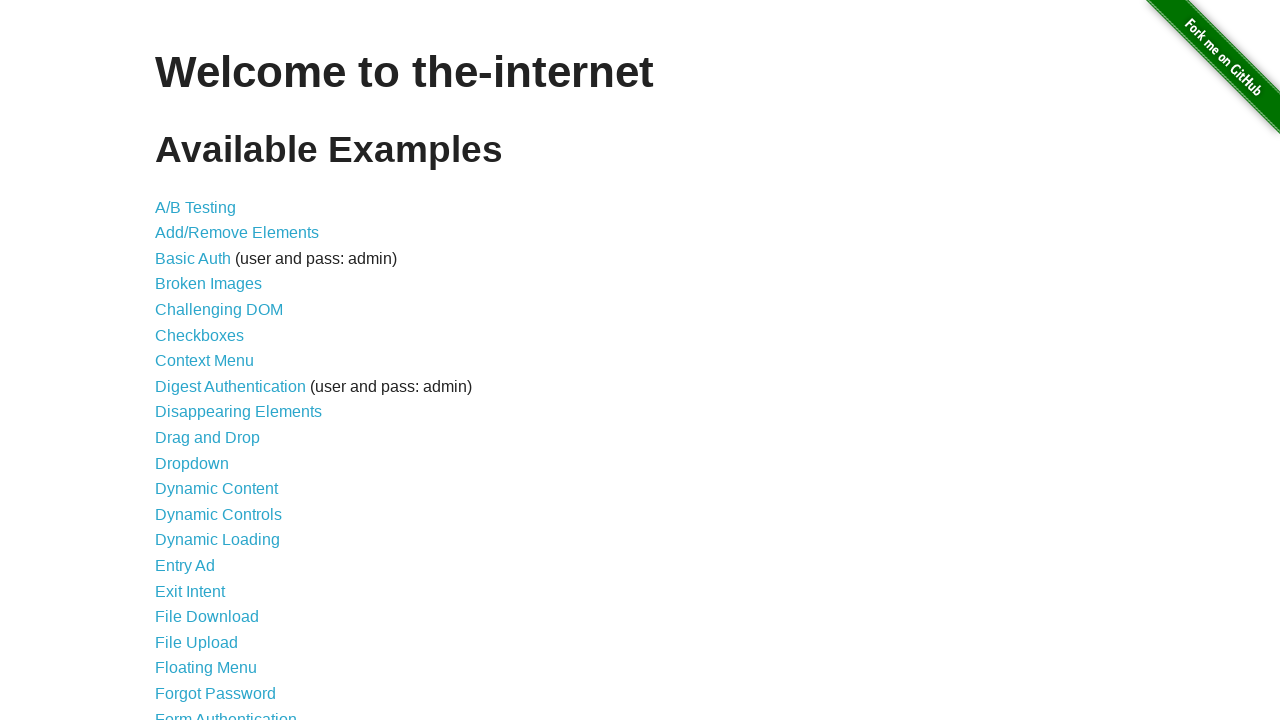

Clicked on Checkboxes link to navigate to checkboxes page at (200, 335) on a:text('Checkboxes')
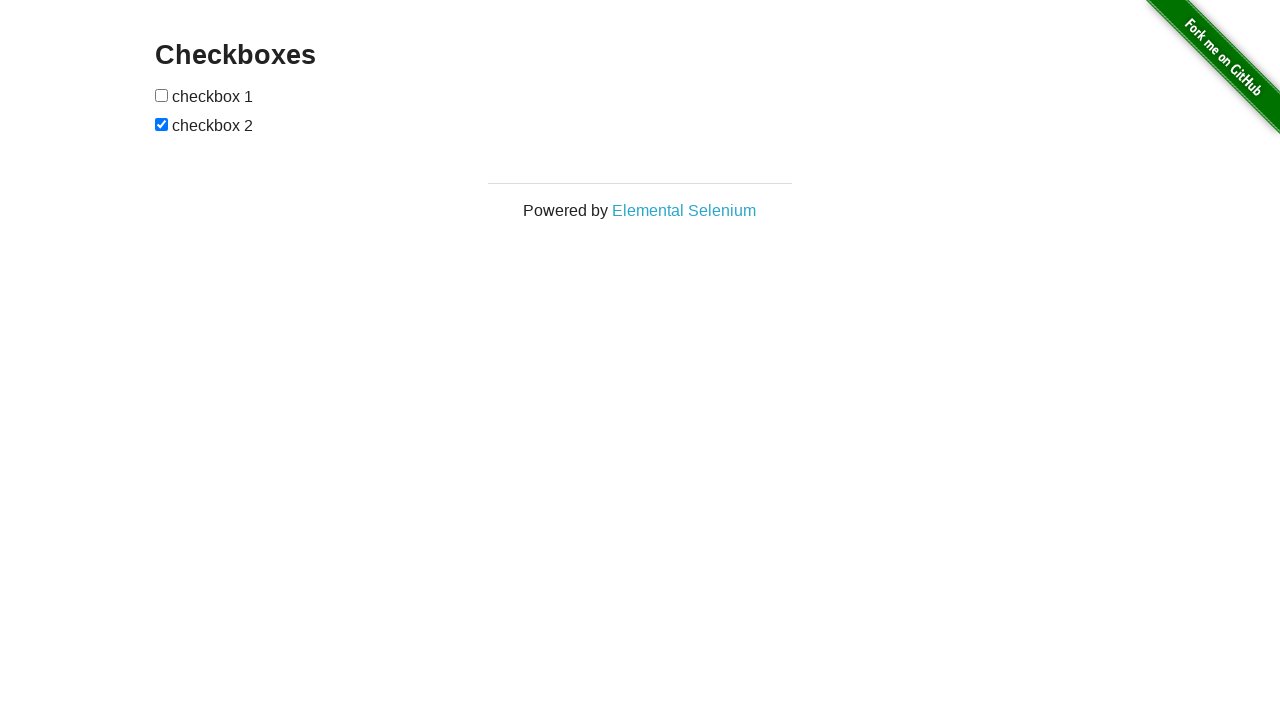

Checkboxes loaded and became visible
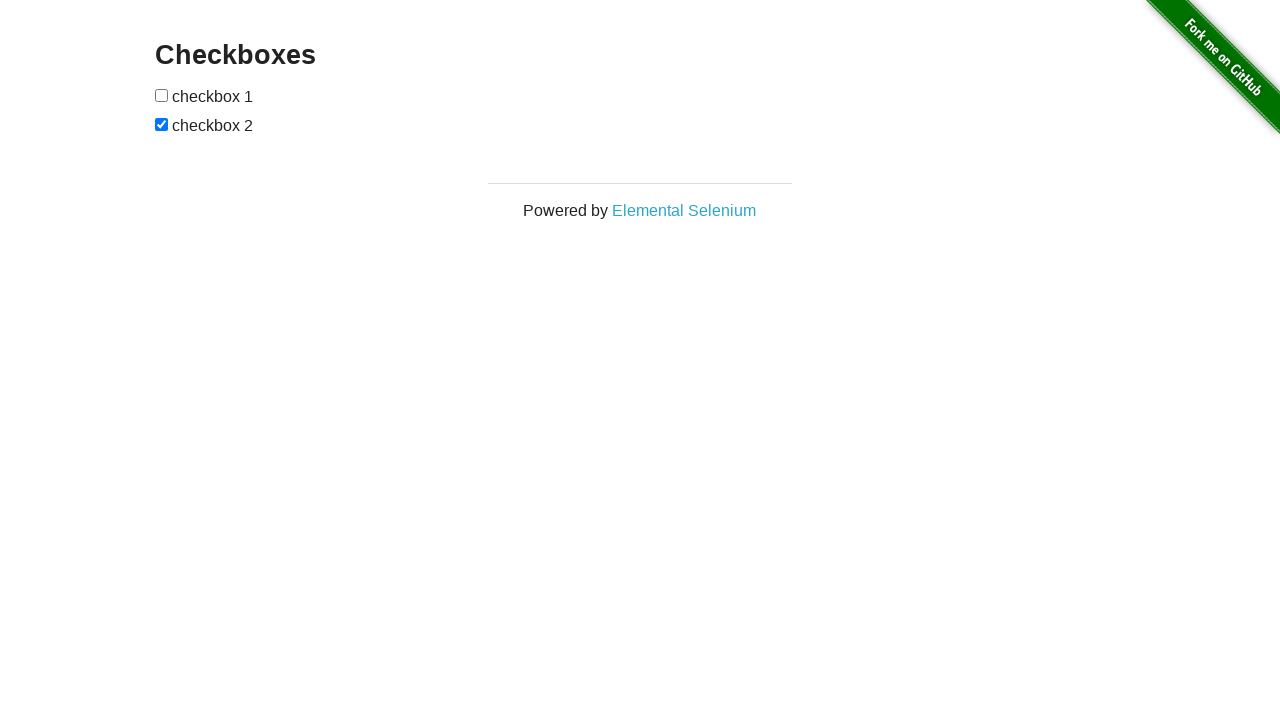

Located the second checkbox element
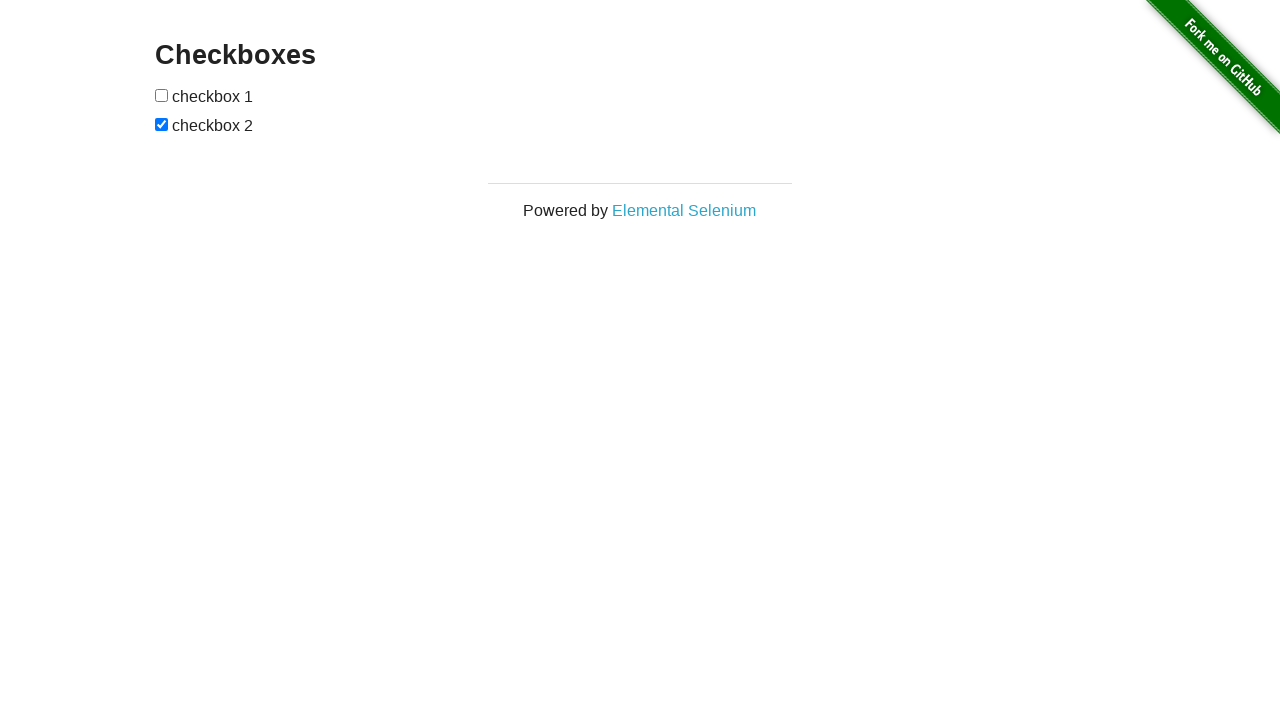

Verified that the second checkbox is initially checked
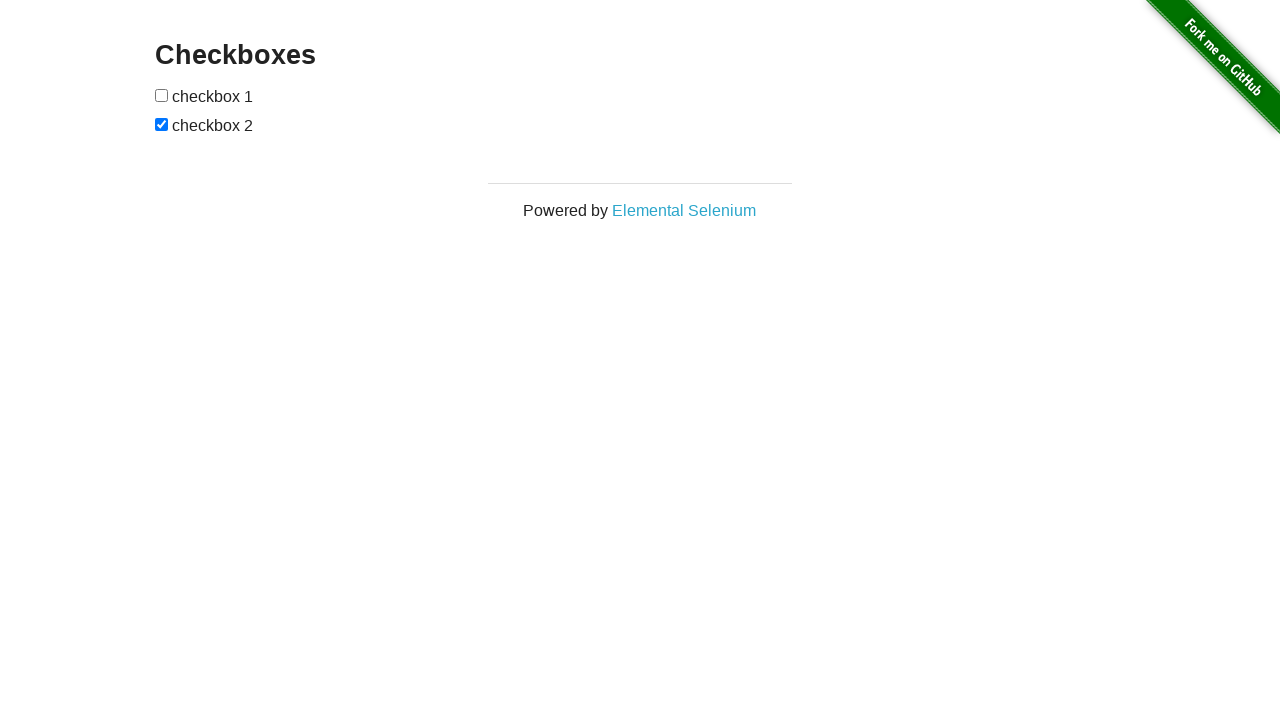

Clicked the second checkbox to uncheck it at (162, 124) on input[type='checkbox'] >> nth=1
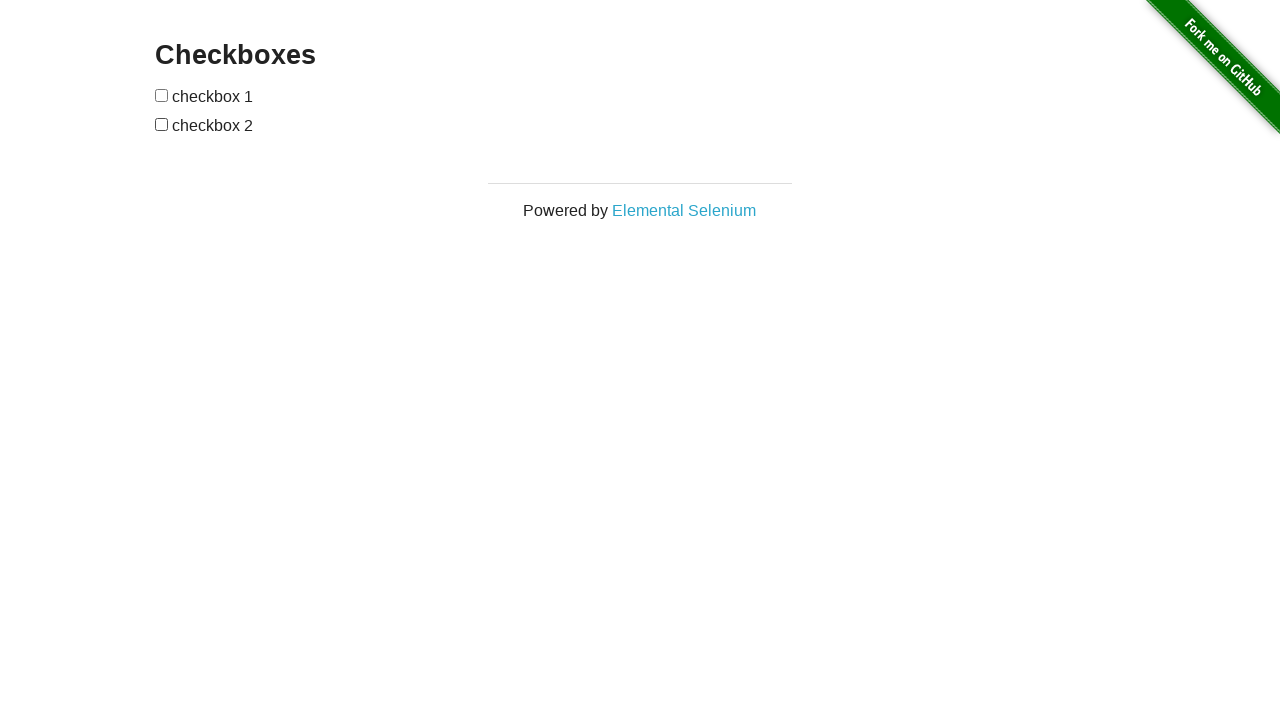

Verified that the second checkbox is now unchecked
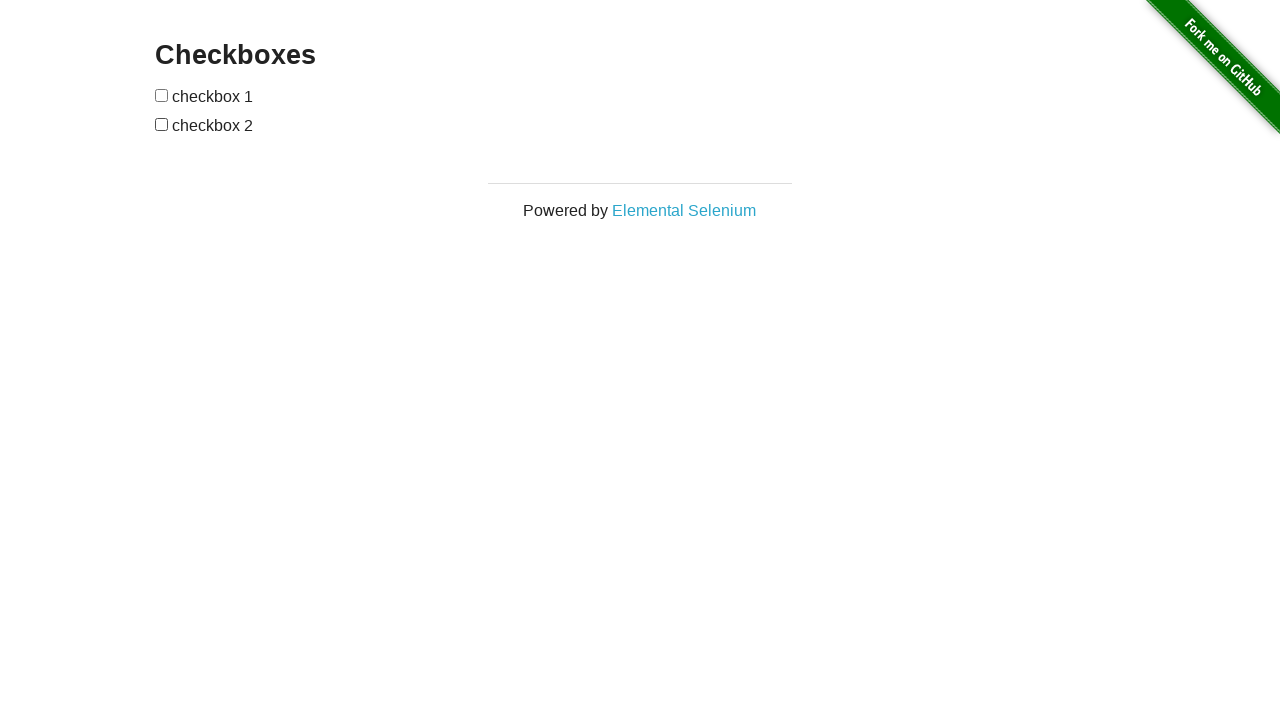

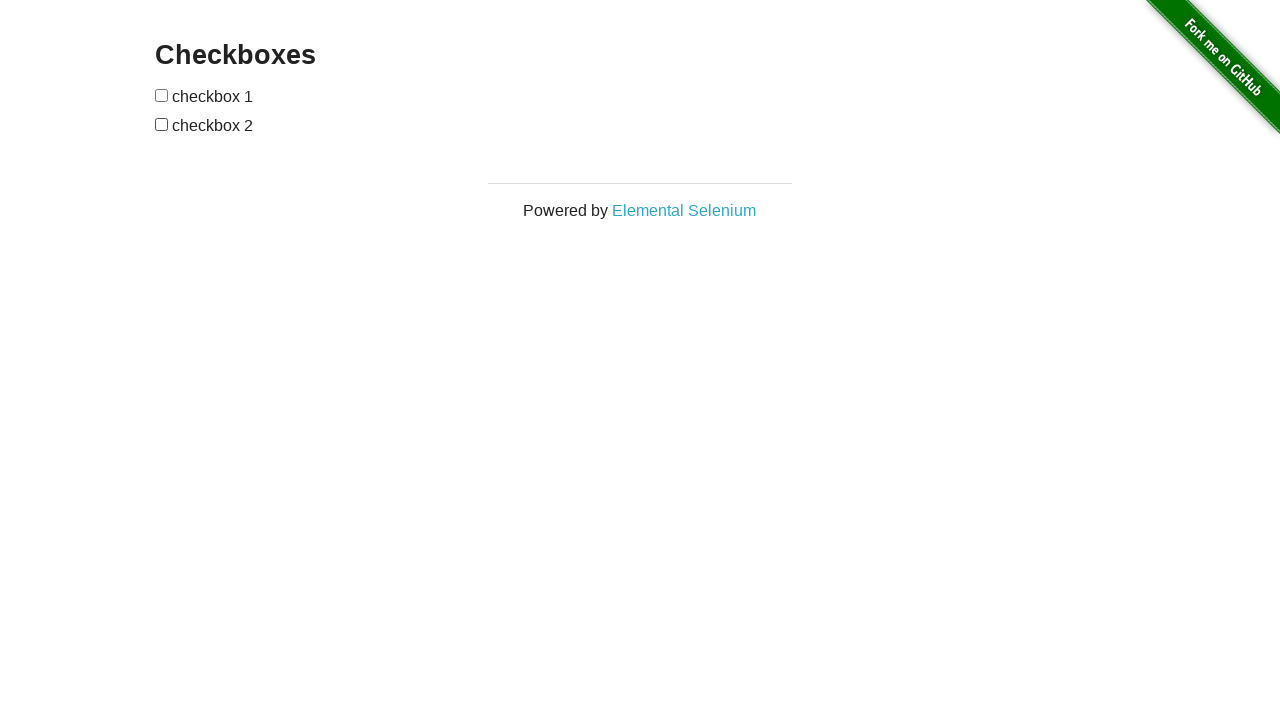